Tests selecting an option from a dropdown menu using value-based selection (selects Option 2 by value "2")

Starting URL: https://the-internet.herokuapp.com/dropdown

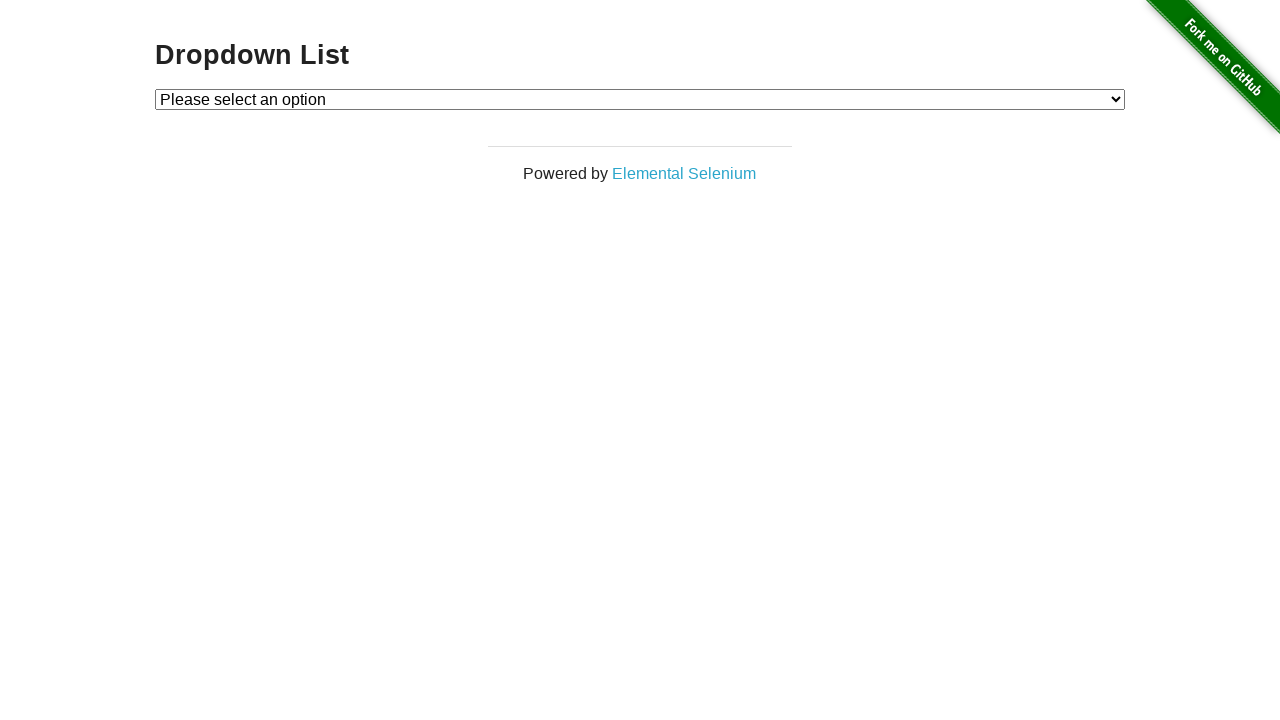

Navigated to dropdown menu page
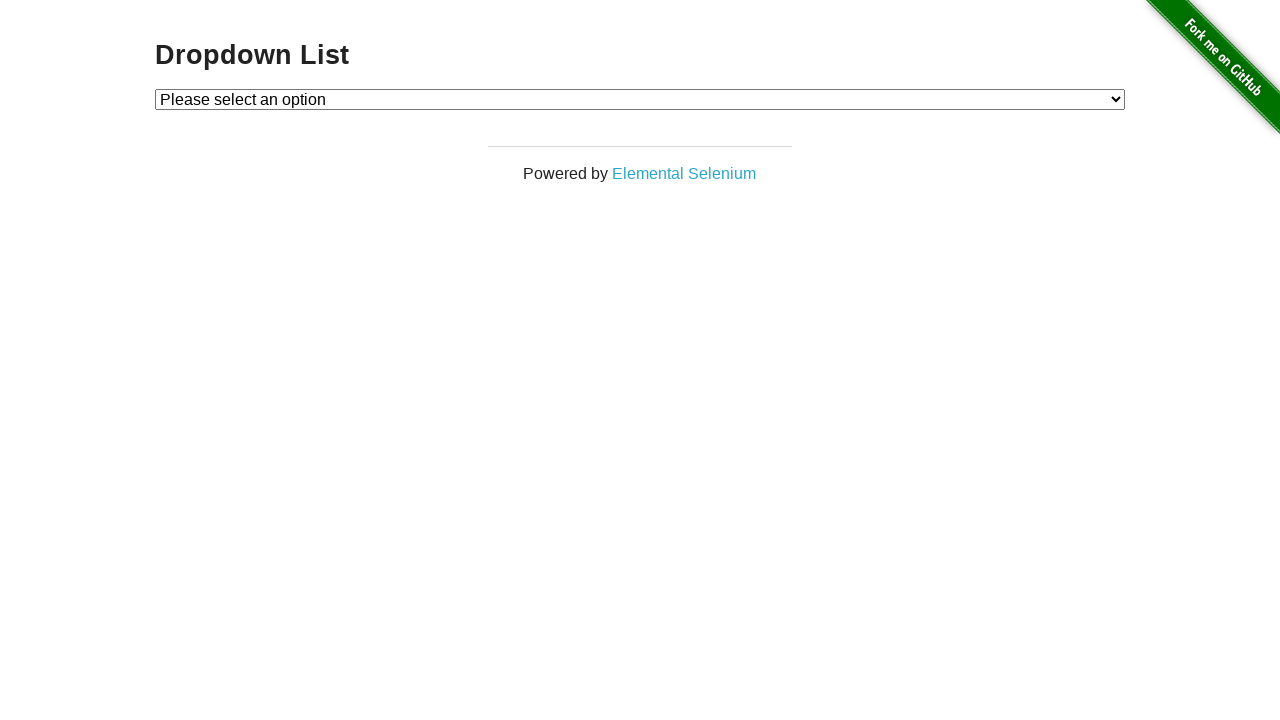

Selected Option 2 from dropdown by value '2' on #dropdown
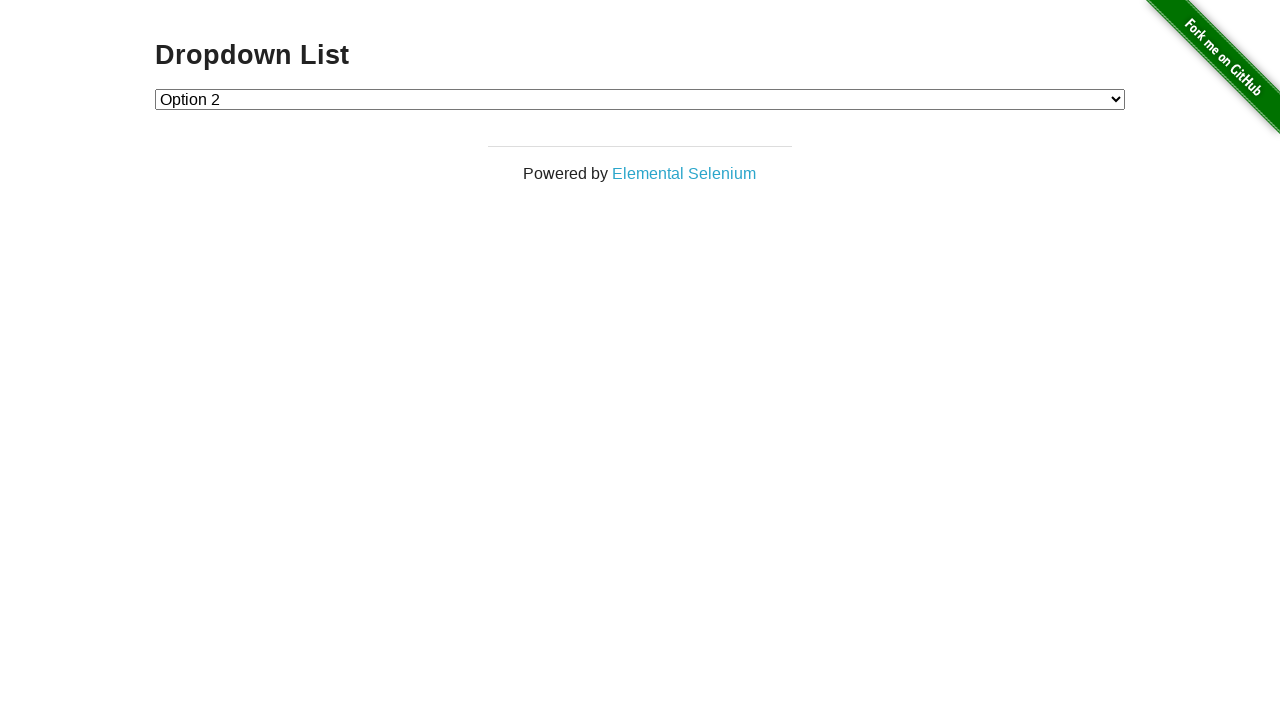

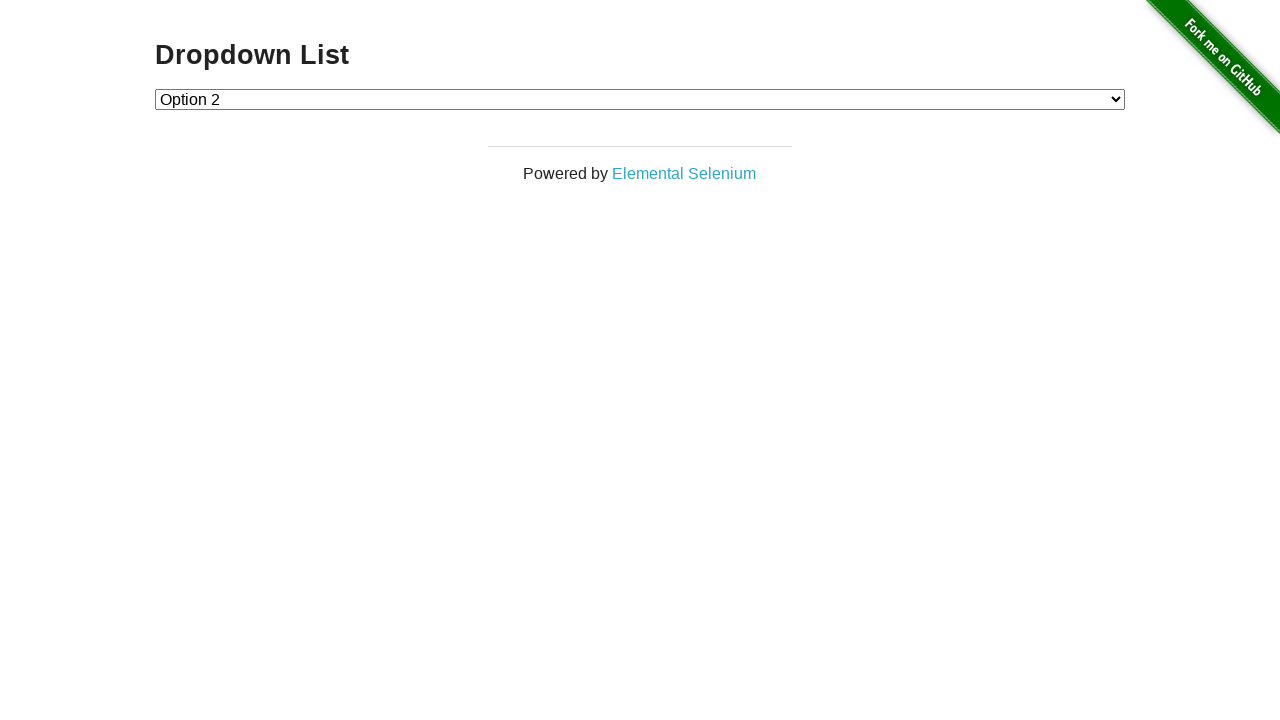